Tests editing a todo item by double-clicking, changing text, and pressing Enter

Starting URL: https://demo.playwright.dev/todomvc

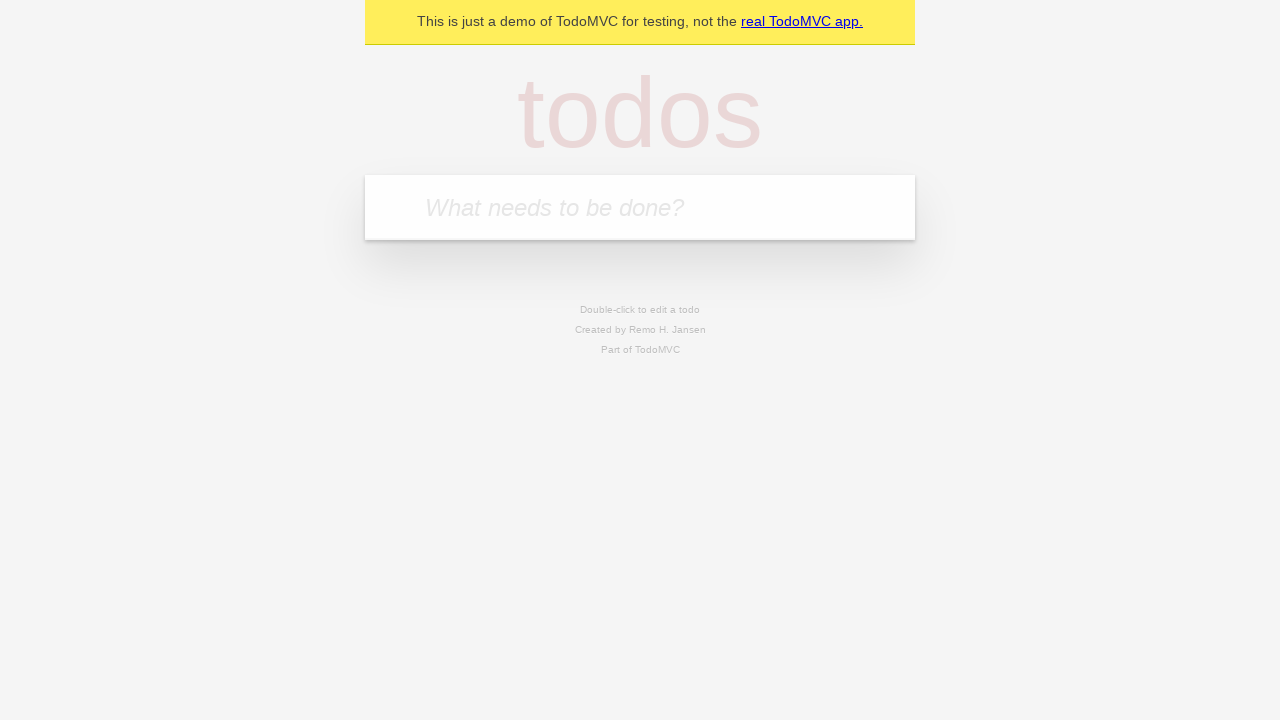

Filled todo input with 'buy some cheese' on internal:attr=[placeholder="What needs to be done?"i]
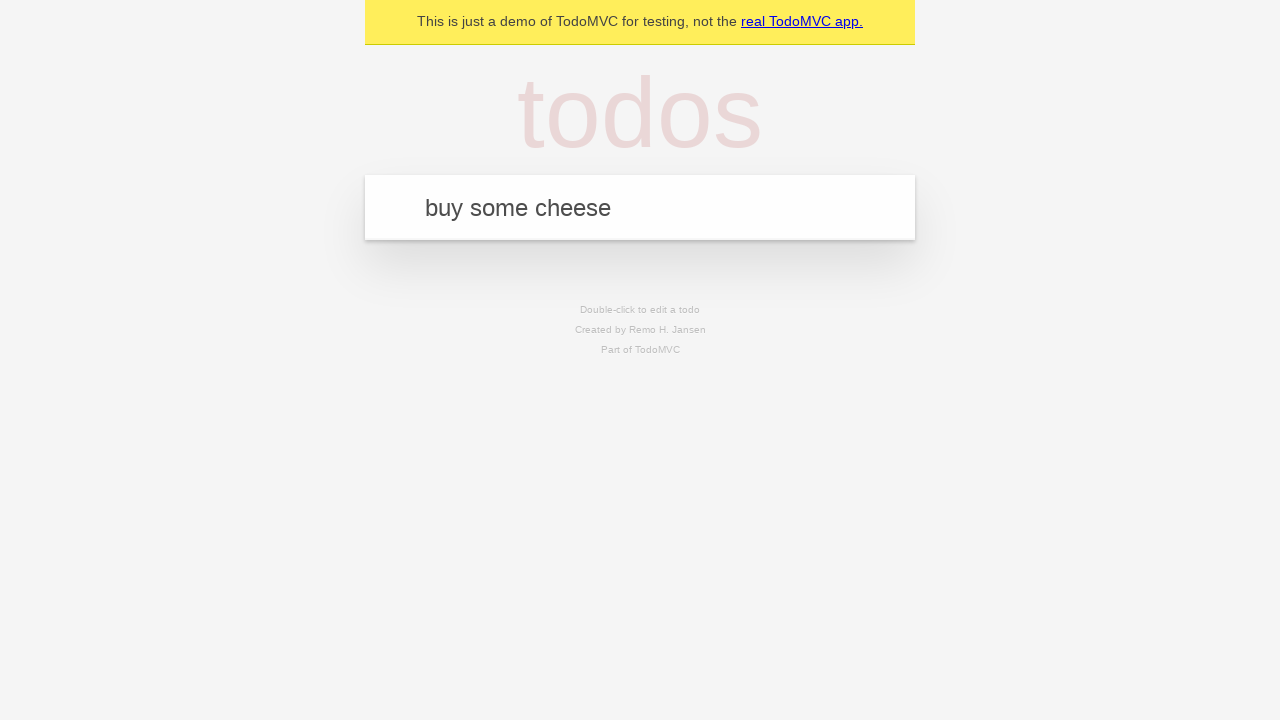

Pressed Enter to create first todo item on internal:attr=[placeholder="What needs to be done?"i]
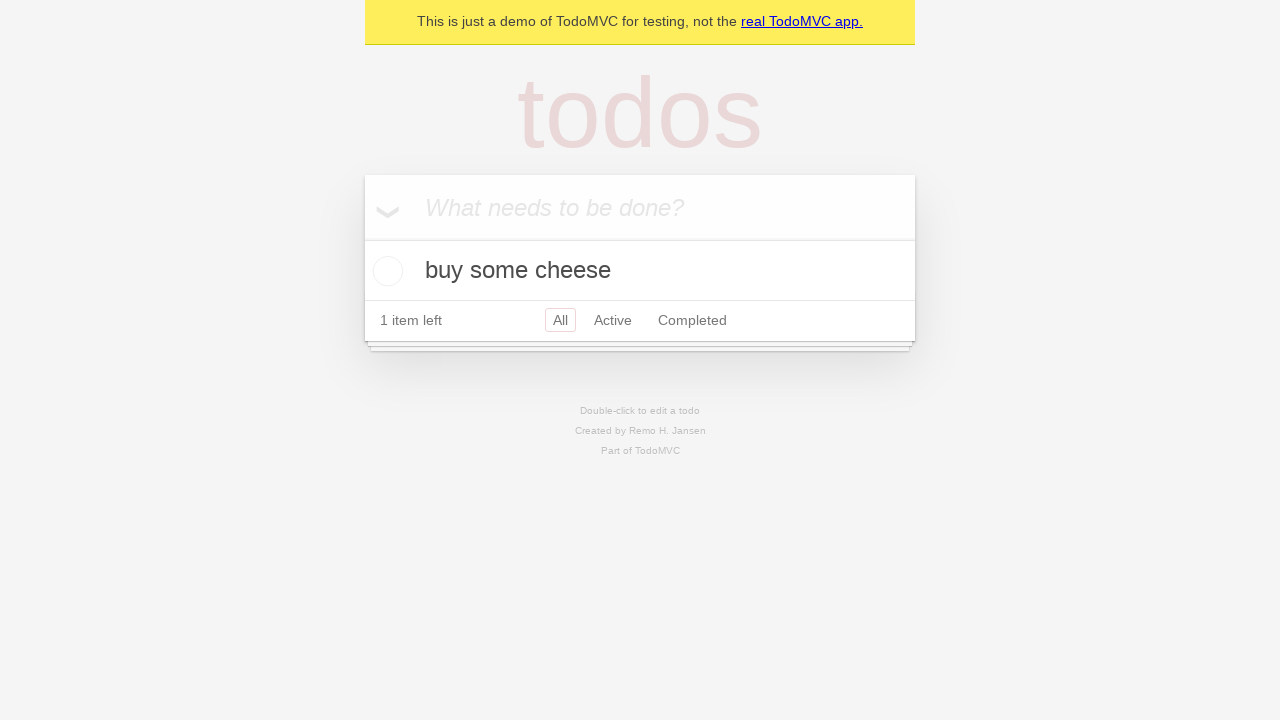

Filled todo input with 'feed the cat' on internal:attr=[placeholder="What needs to be done?"i]
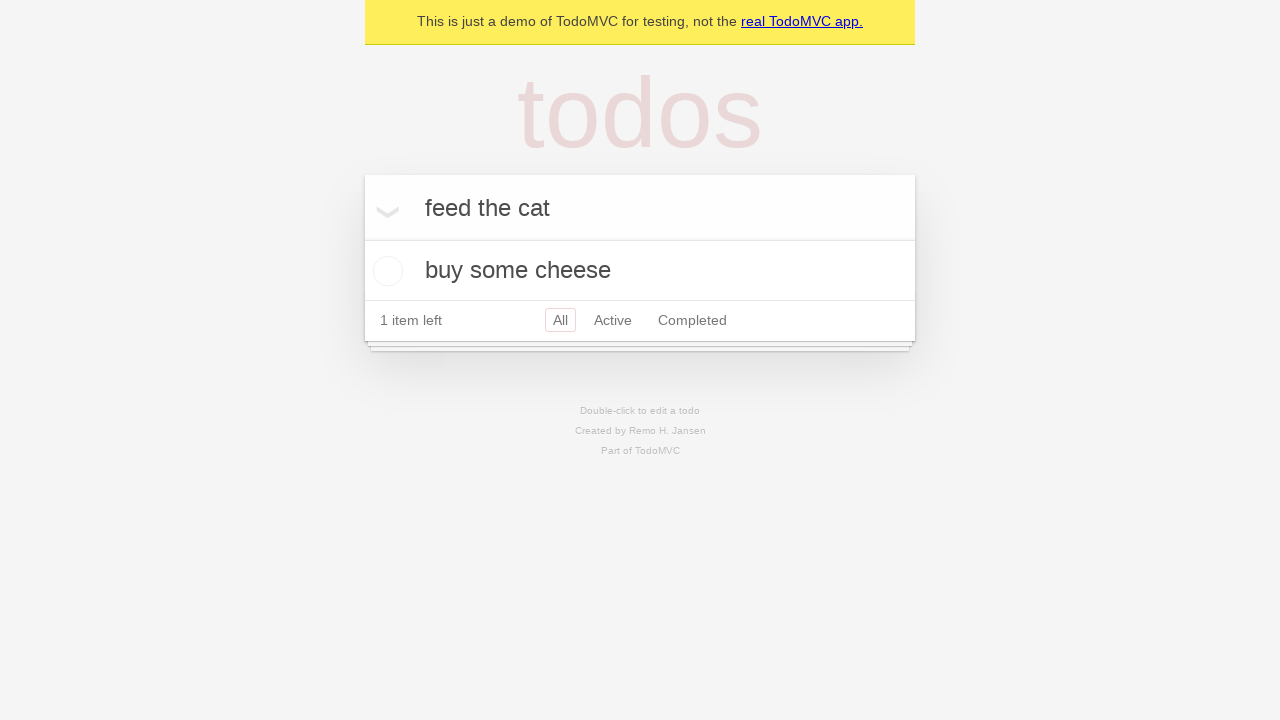

Pressed Enter to create second todo item on internal:attr=[placeholder="What needs to be done?"i]
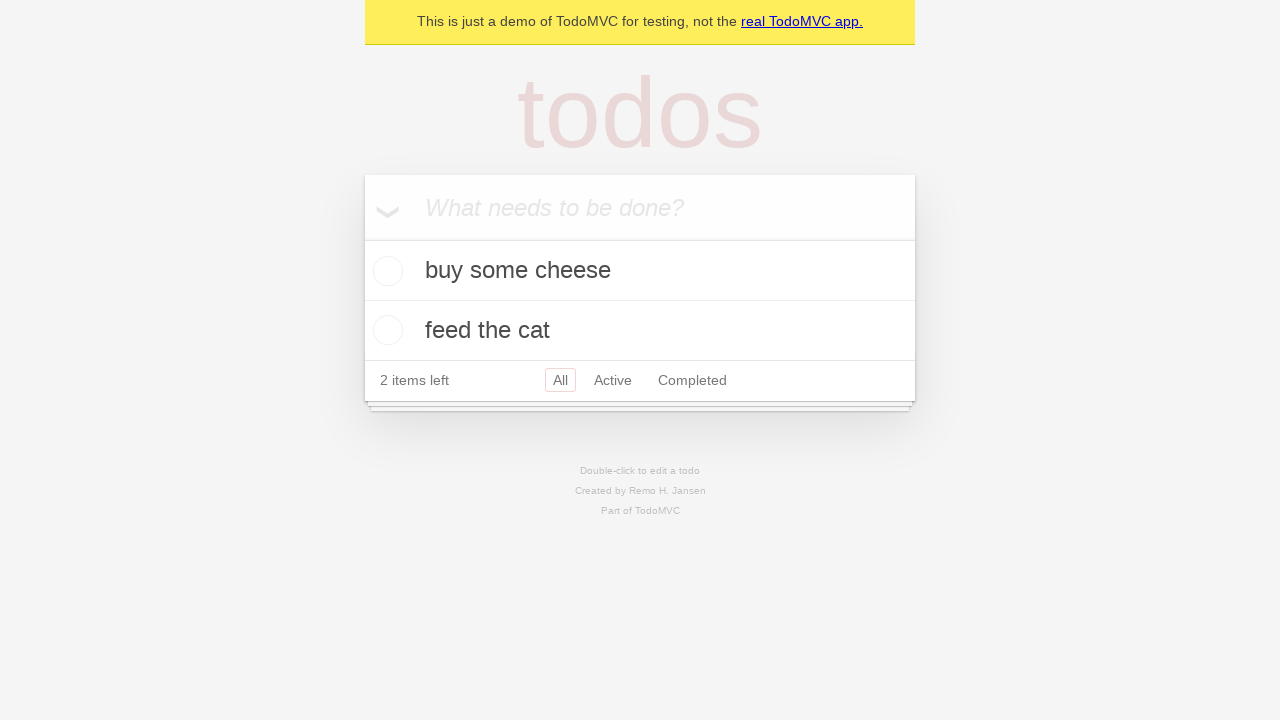

Filled todo input with 'book a doctors appointment' on internal:attr=[placeholder="What needs to be done?"i]
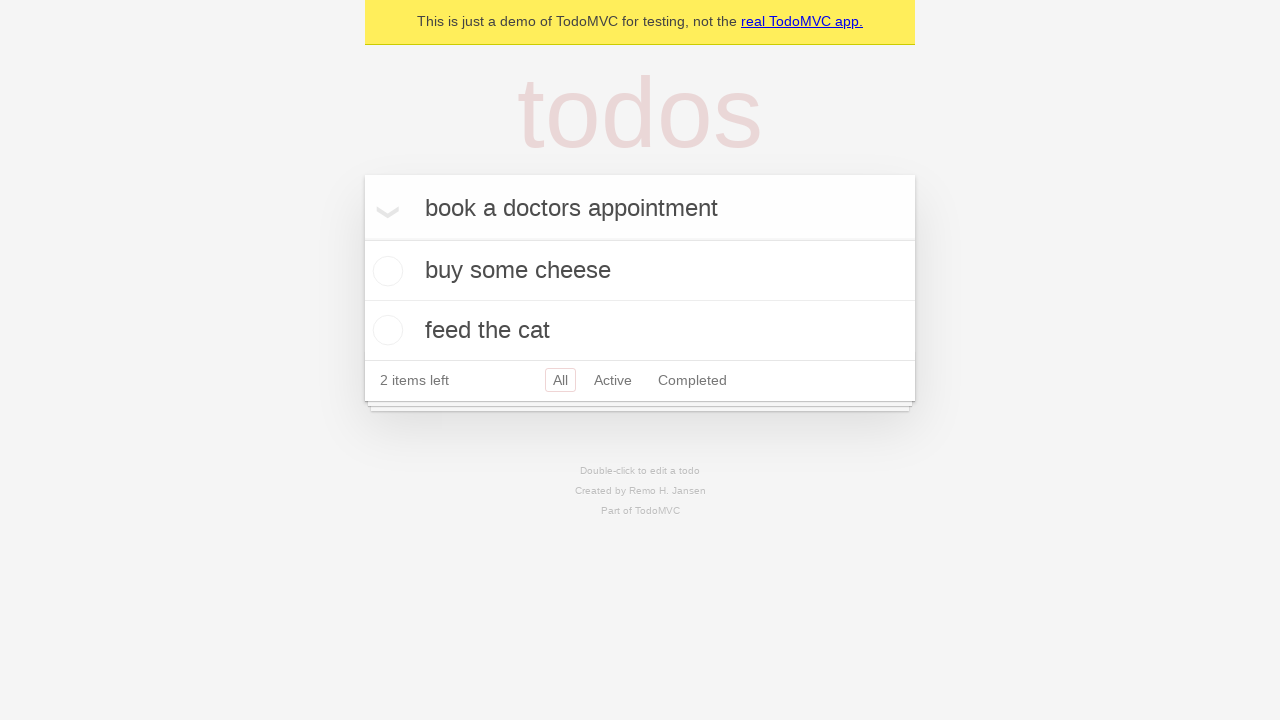

Pressed Enter to create third todo item on internal:attr=[placeholder="What needs to be done?"i]
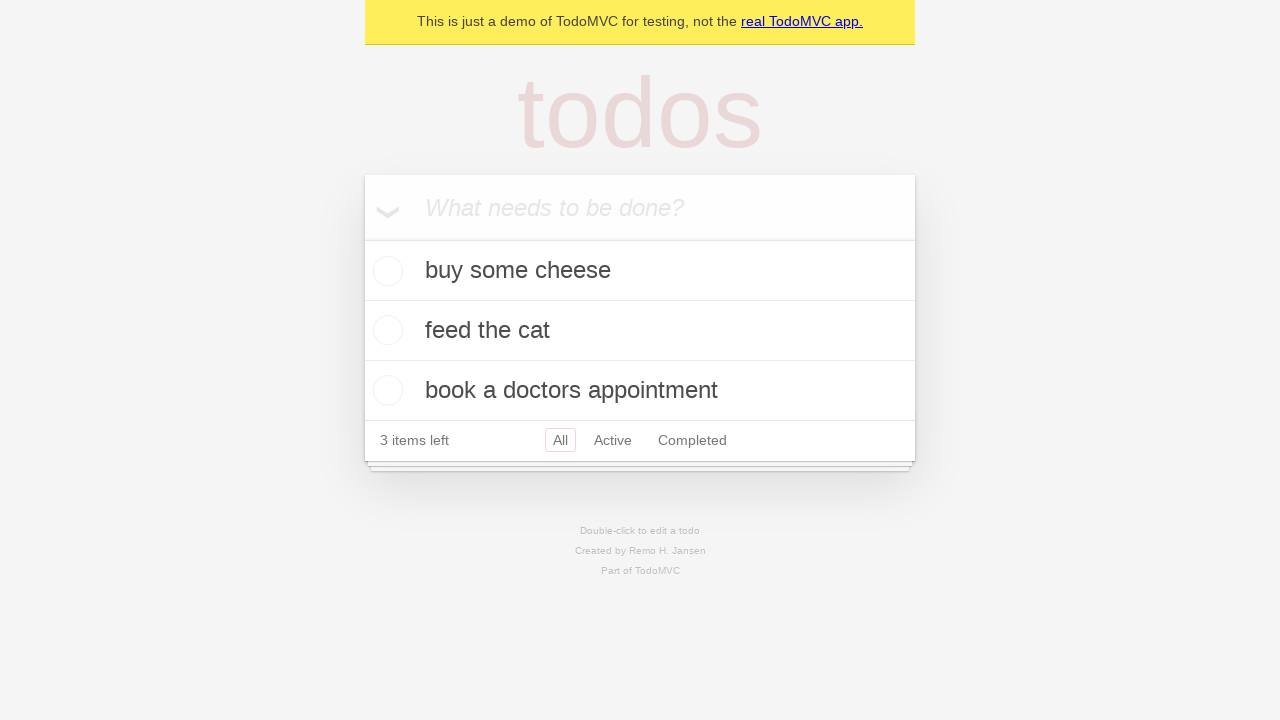

Double-clicked second todo item to enter edit mode at (640, 331) on internal:testid=[data-testid="todo-item"s] >> nth=1
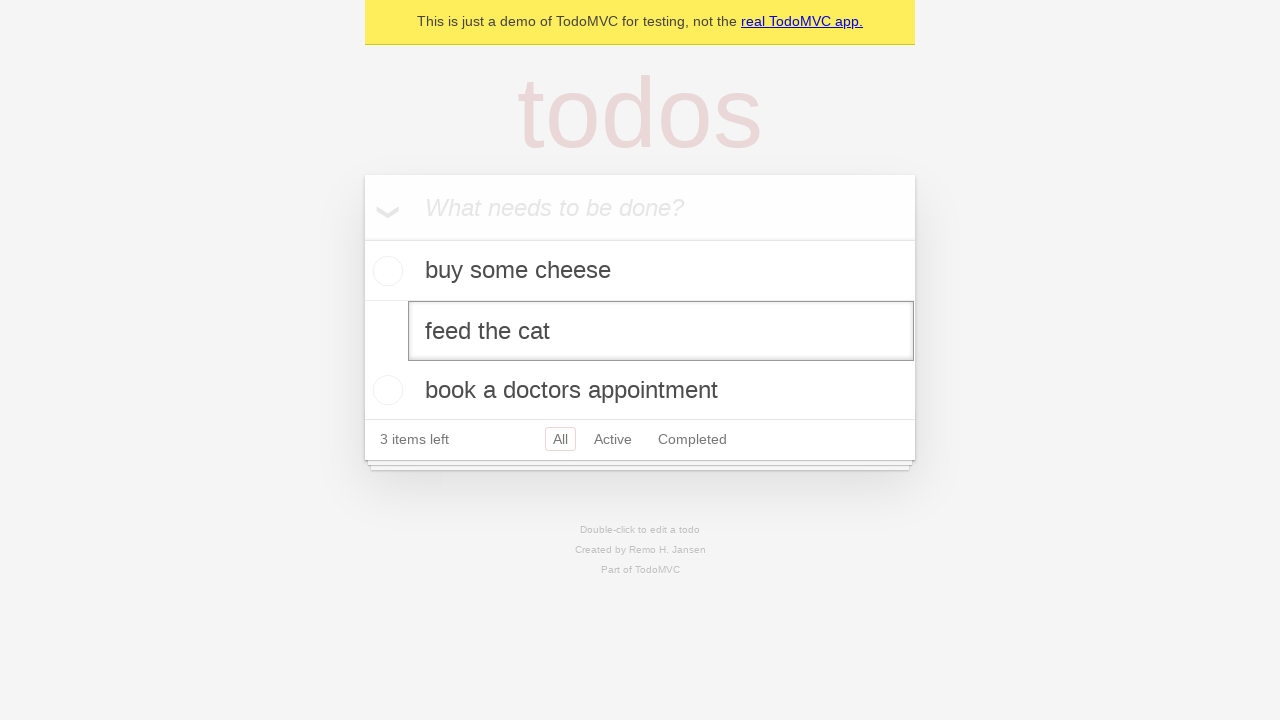

Changed todo text to 'buy some sausages' on internal:testid=[data-testid="todo-item"s] >> nth=1 >> internal:role=textbox[nam
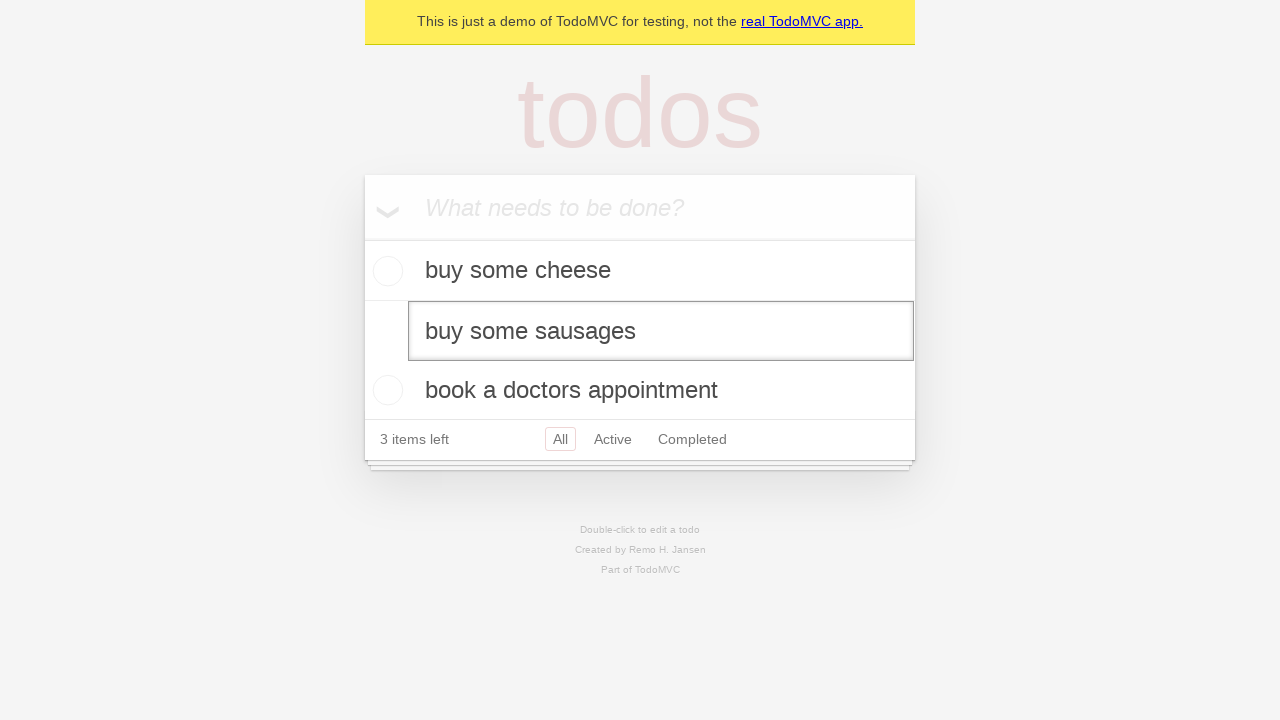

Pressed Enter to confirm todo edit on internal:testid=[data-testid="todo-item"s] >> nth=1 >> internal:role=textbox[nam
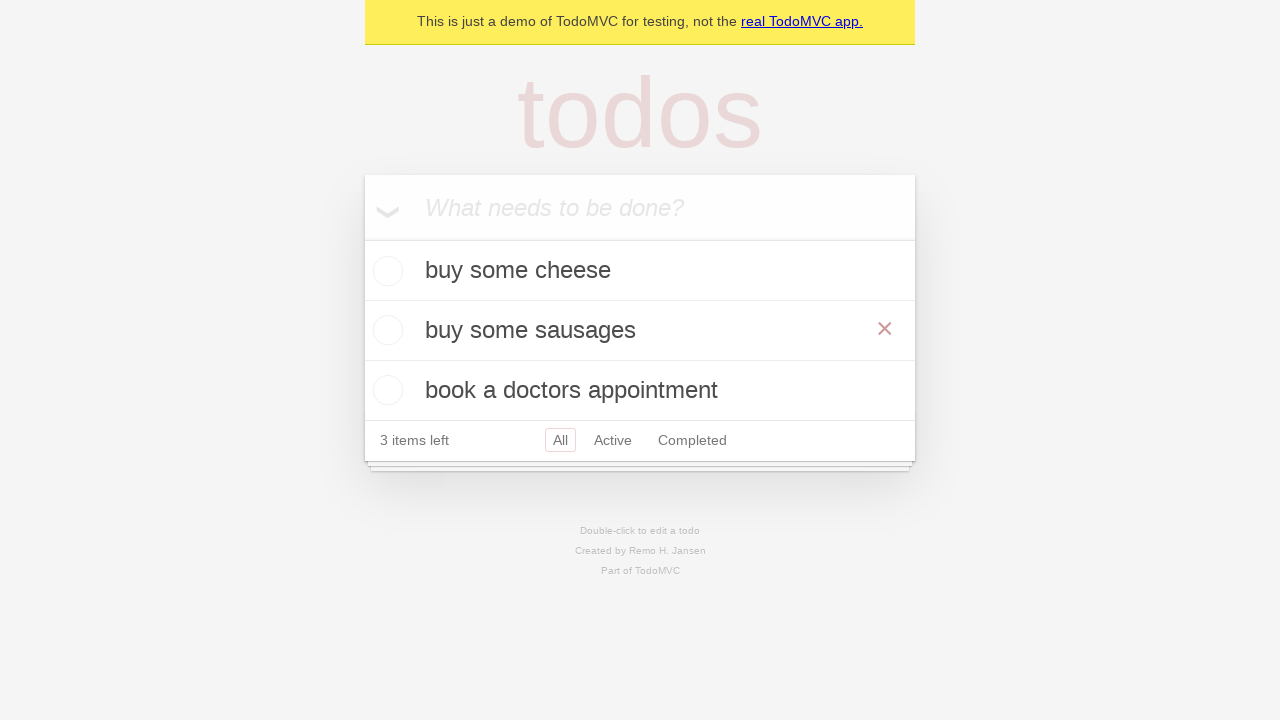

Waited for todo title to be updated
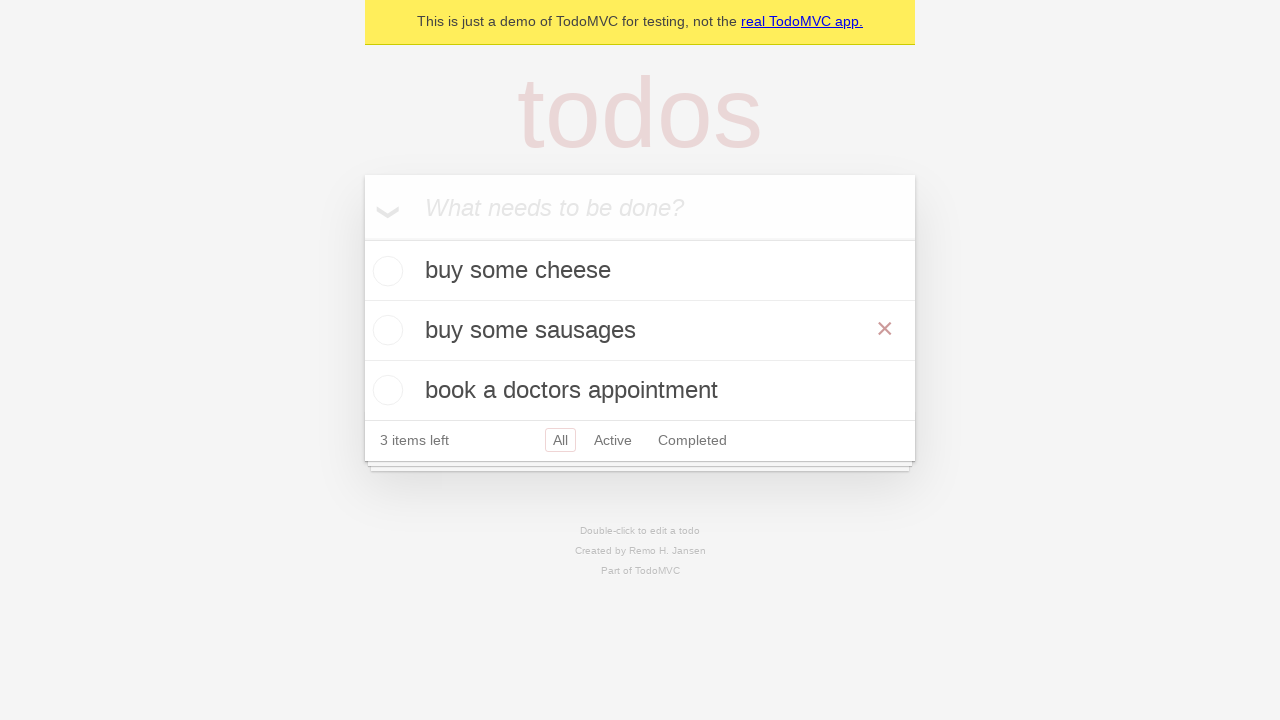

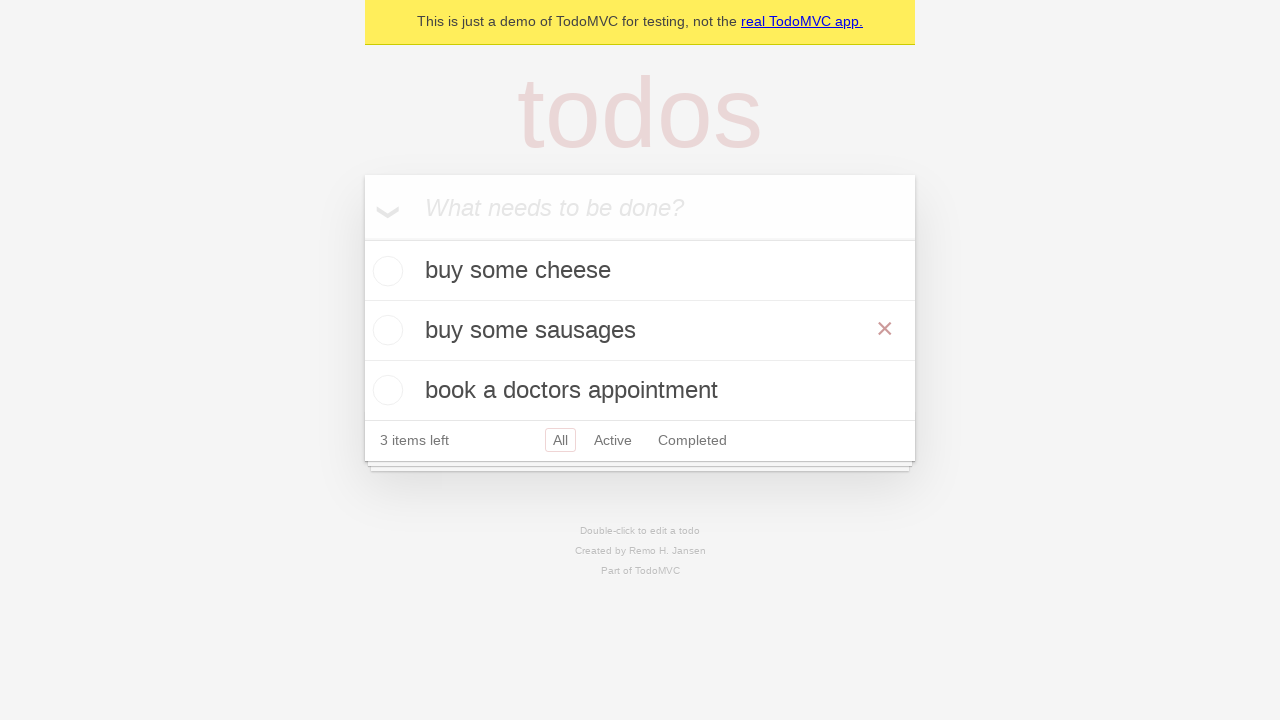